Tests checkbox interaction by navigating to tizag.com's HTML tutorial section, accessing the checkboxes page, and clicking on multiple checkboxes in sequence.

Starting URL: http://tizag.com

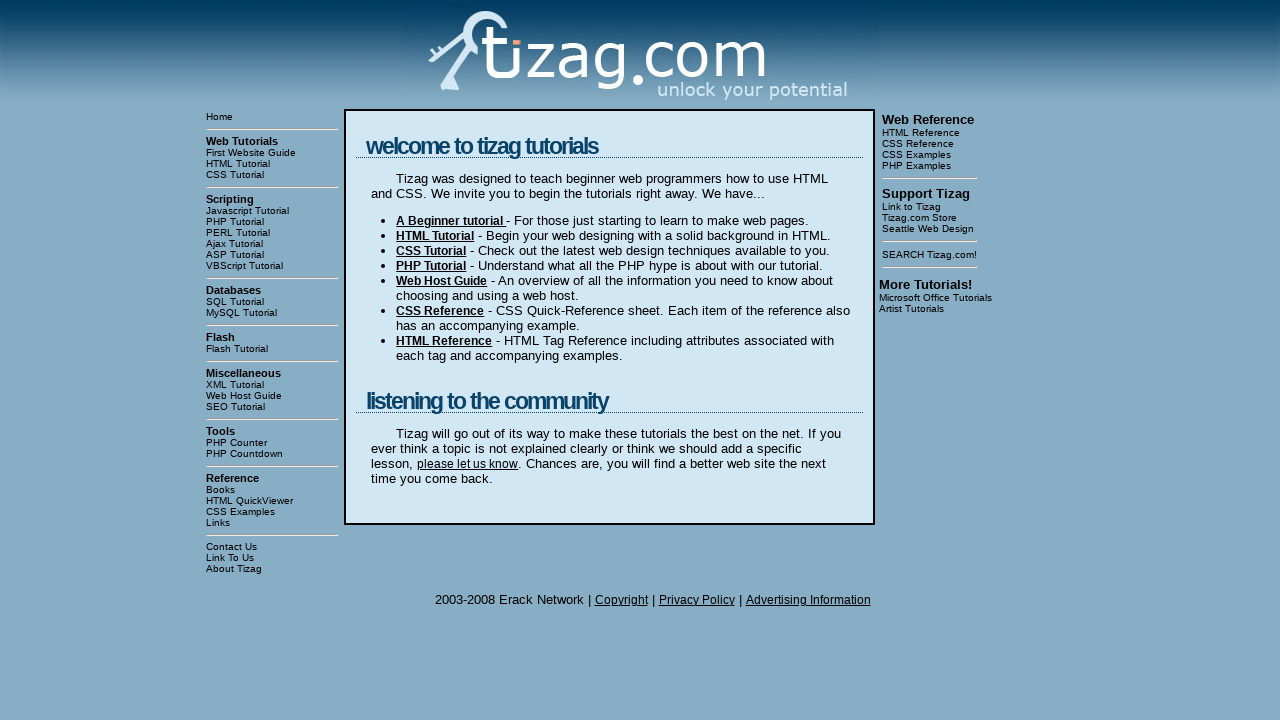

Clicked on 'HTML Tutorial' link at (272, 164) on text=HTML Tutorial
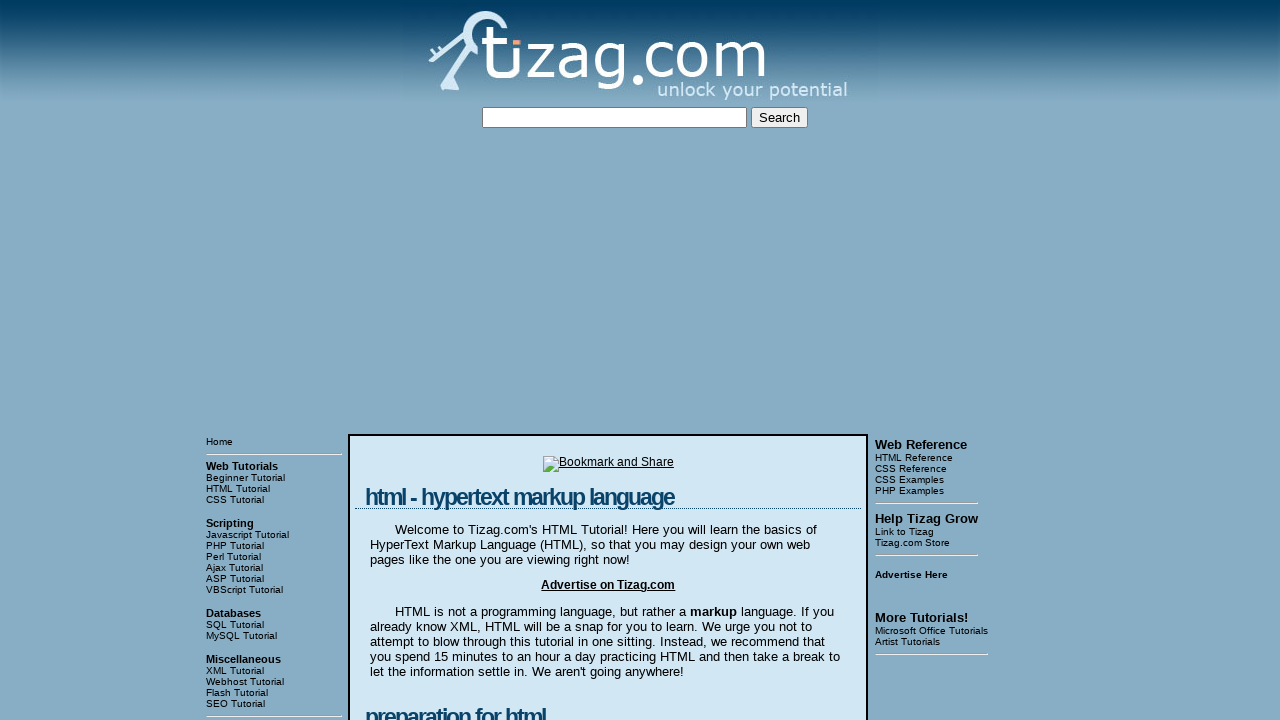

Clicked on 'HTML - Checkboxes' link at (274, 360) on text=HTML - Checkboxes
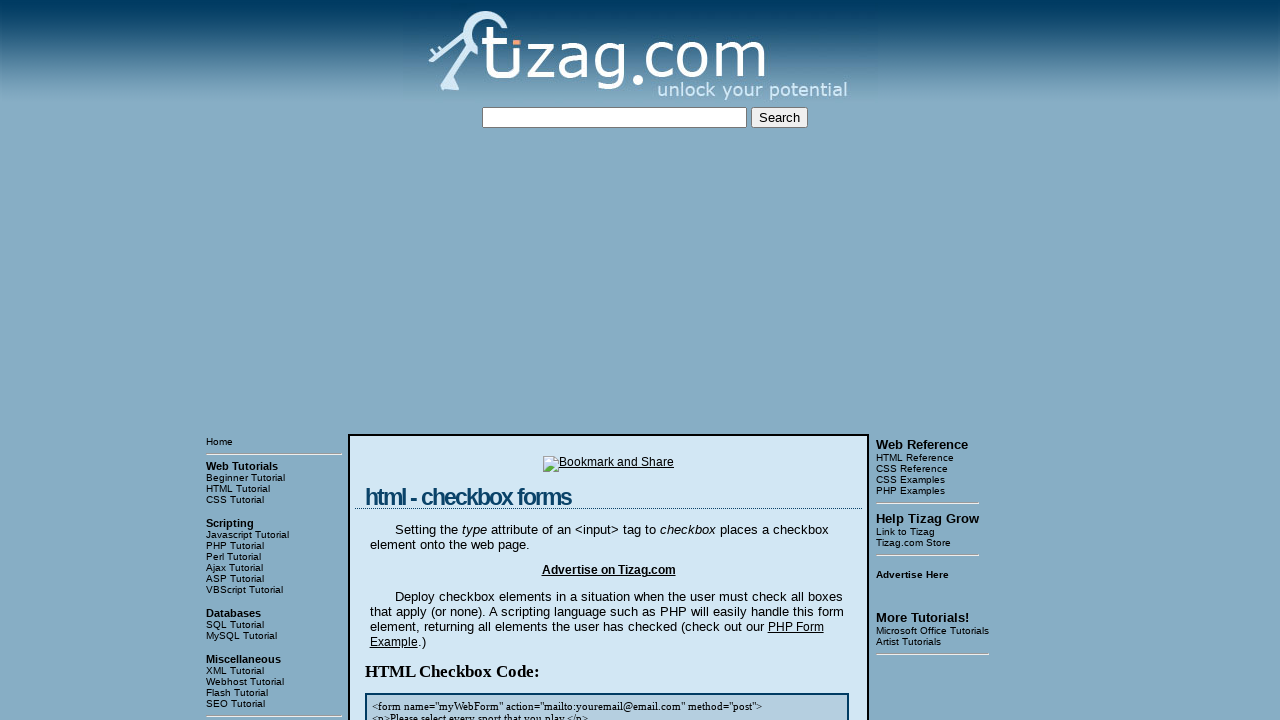

Checkboxes page loaded (domcontentloaded)
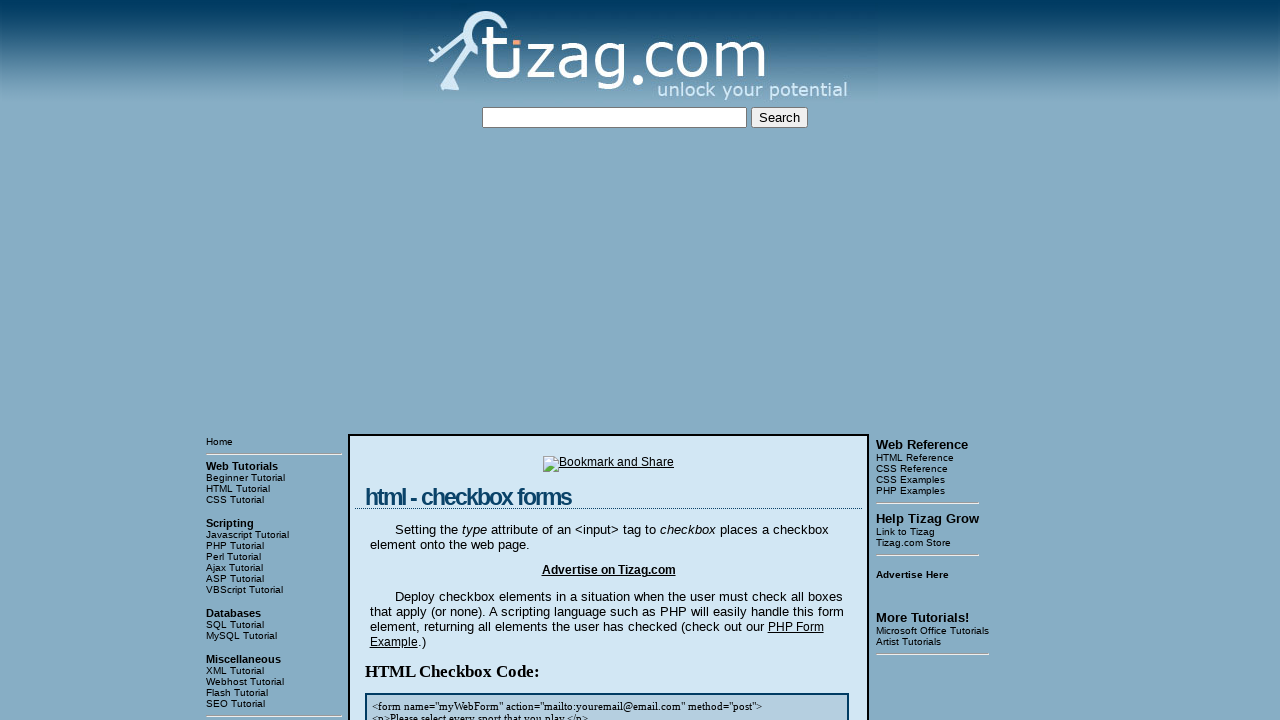

Clicked checkbox 1 at (422, 360) on //html/body/table[3]/tbody/tr[1]/td[2]/table/tbody/tr/td/div[4]/input[1]
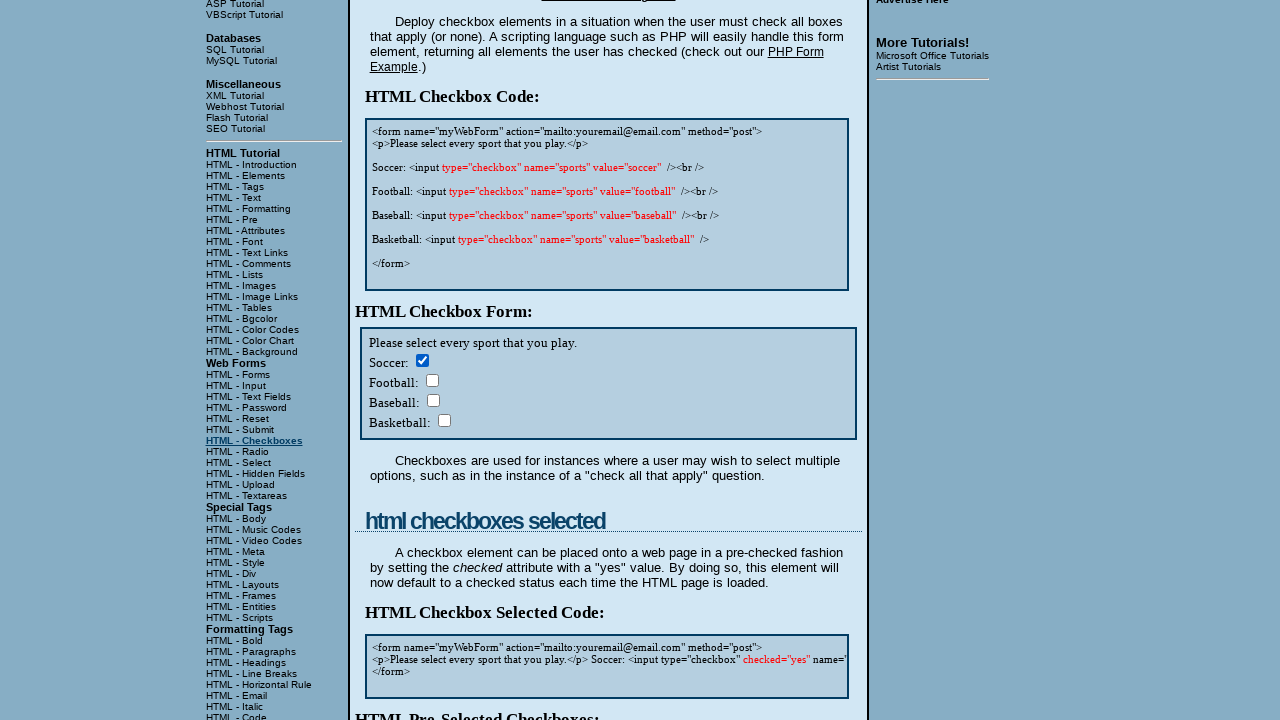

Clicked checkbox 2 at (432, 380) on //html/body/table[3]/tbody/tr[1]/td[2]/table/tbody/tr/td/div[4]/input[2]
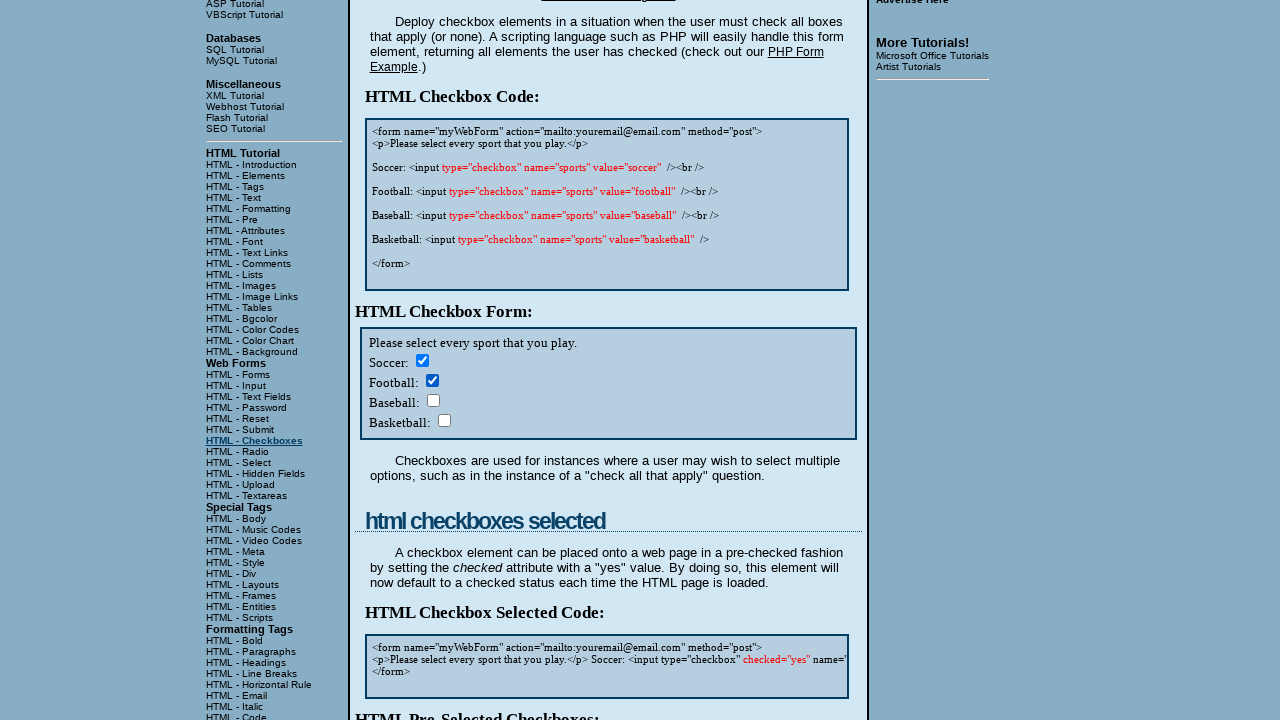

Clicked checkbox 3 at (433, 400) on //html/body/table[3]/tbody/tr[1]/td[2]/table/tbody/tr/td/div[4]/input[3]
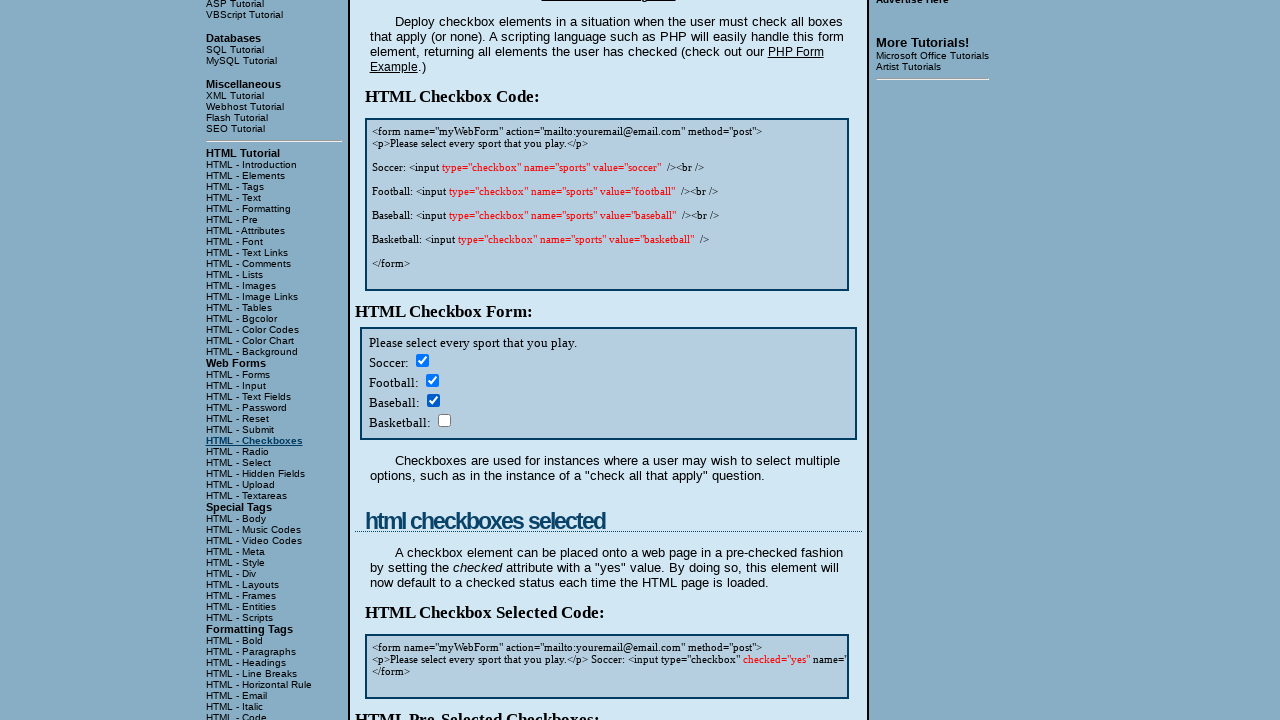

Clicked checkbox 4 at (444, 420) on //html/body/table[3]/tbody/tr[1]/td[2]/table/tbody/tr/td/div[4]/input[4]
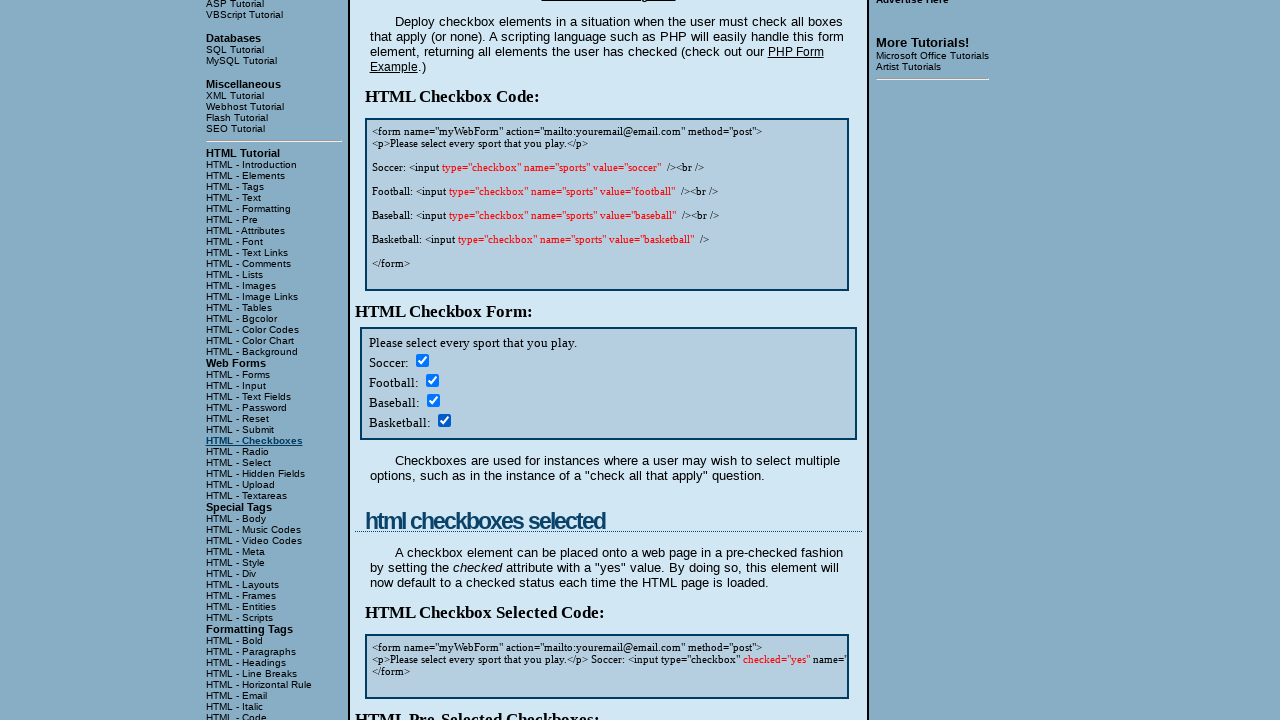

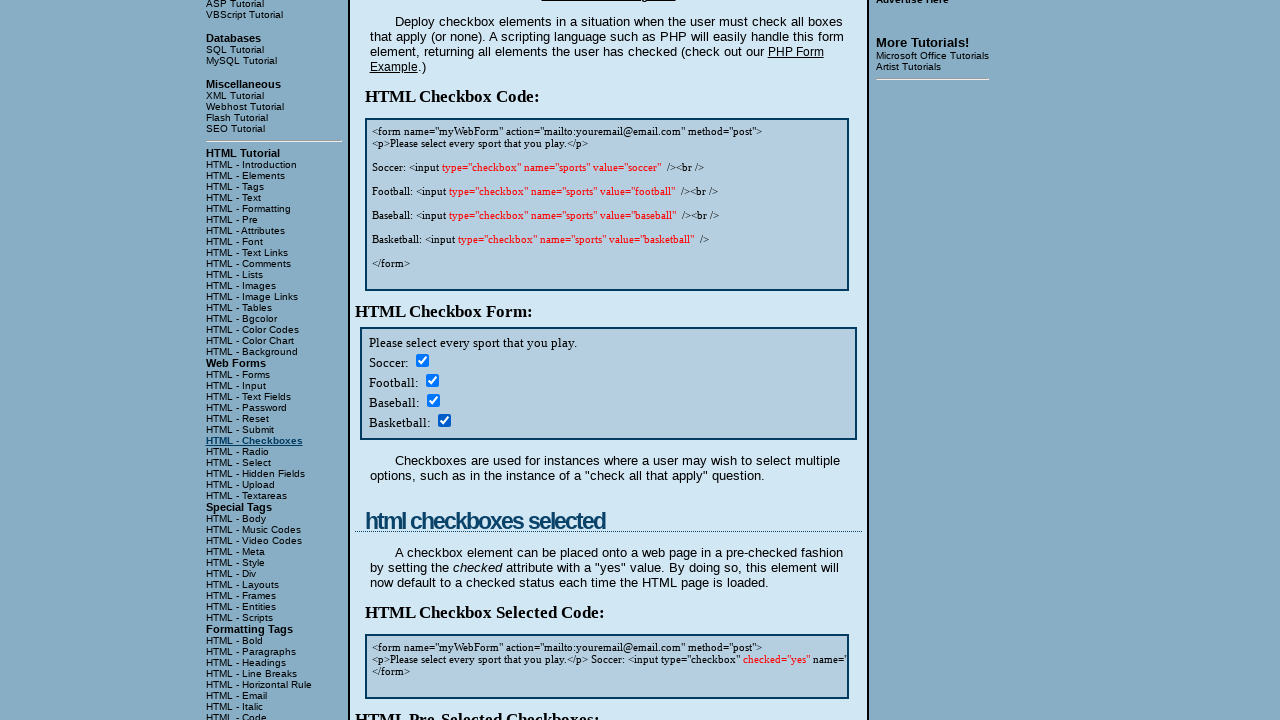